Tests word translation on WoordHunt by searching for "apple" and verifying the Russian translation is displayed

Starting URL: https://wooordhunt.ru/

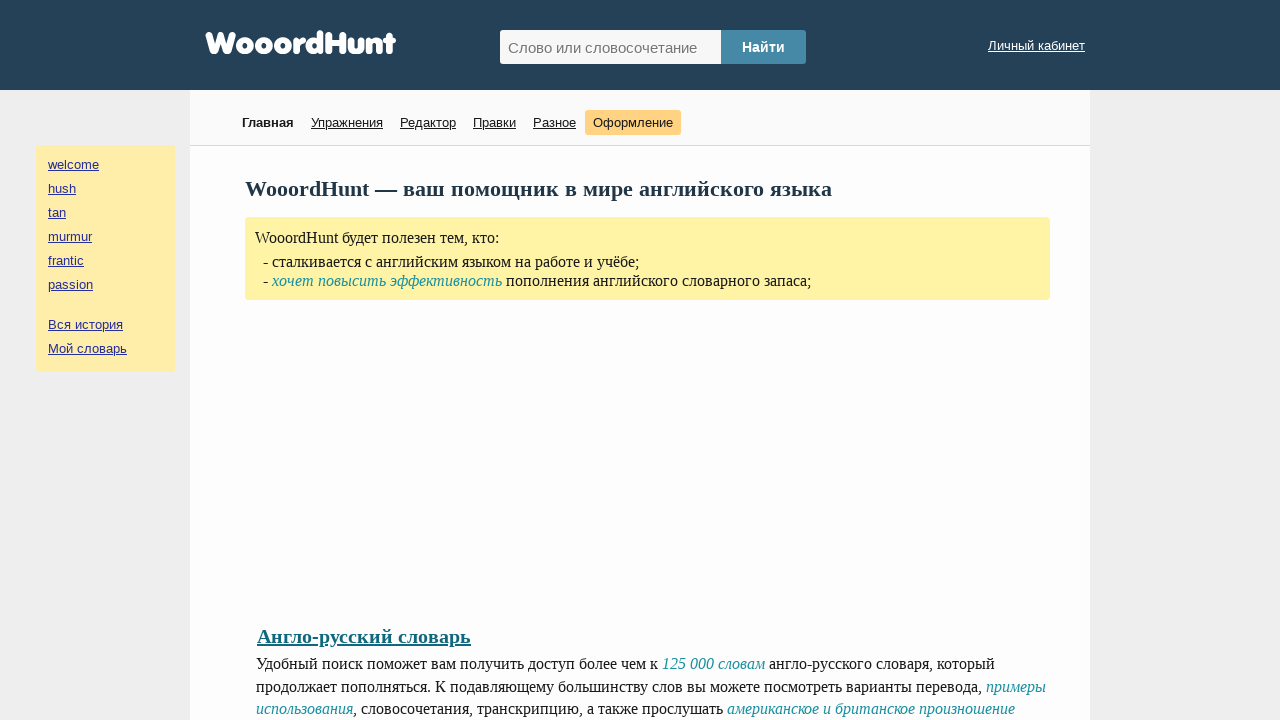

Filled search field with 'apple' on #hunted_word
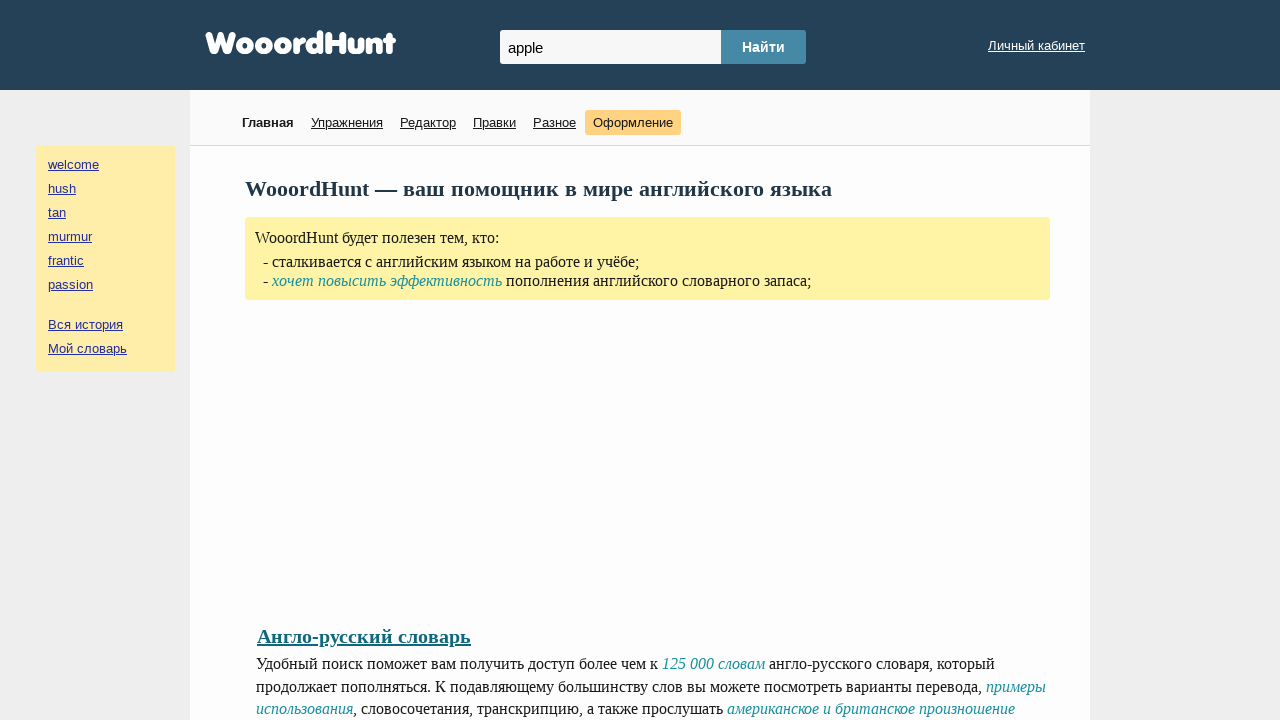

Clicked search button to translate 'apple' at (764, 47) on #hunted_word_submit
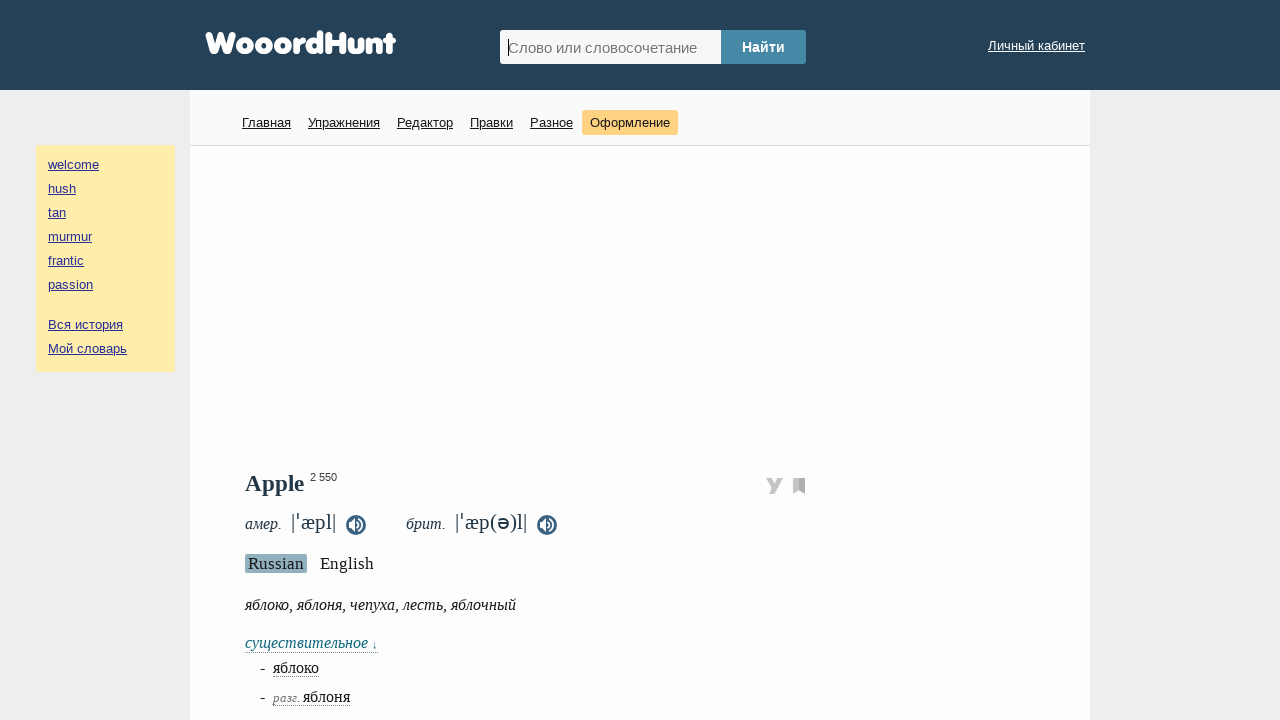

Translation result loaded
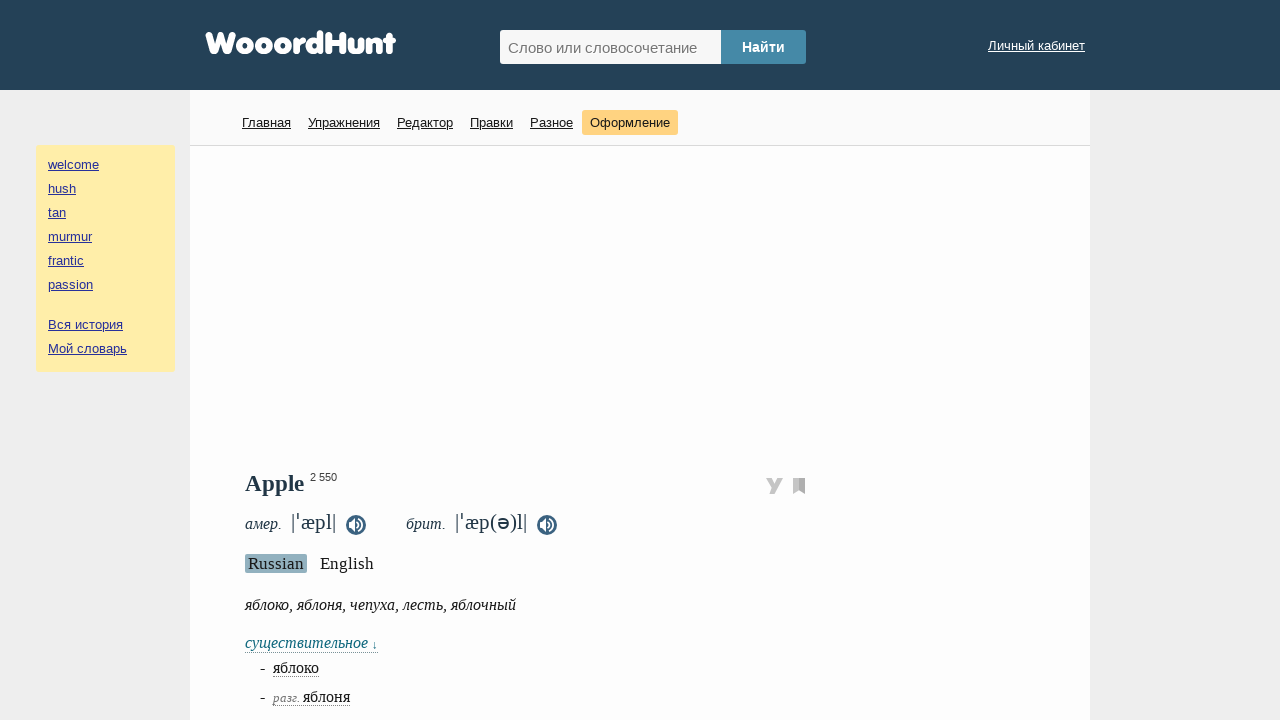

Verified Russian translation matches expected result: 'яблоко, яблоня, чепуха, лесть, яблочный'
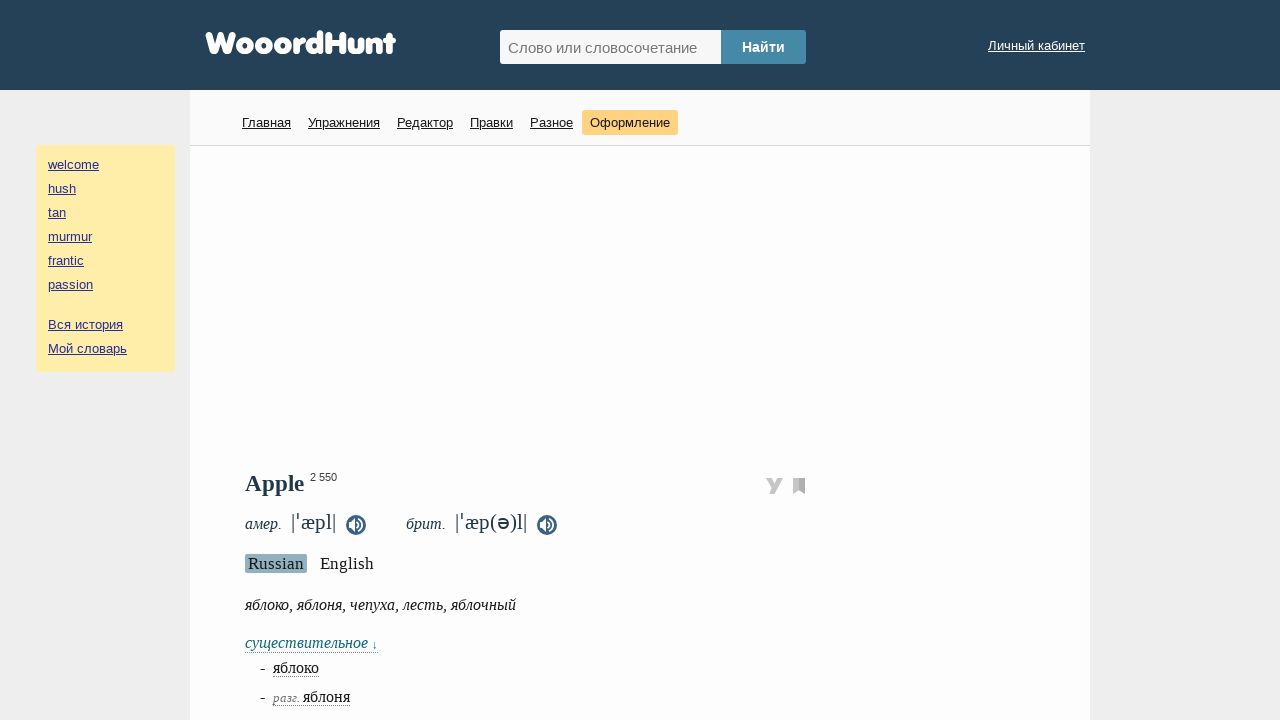

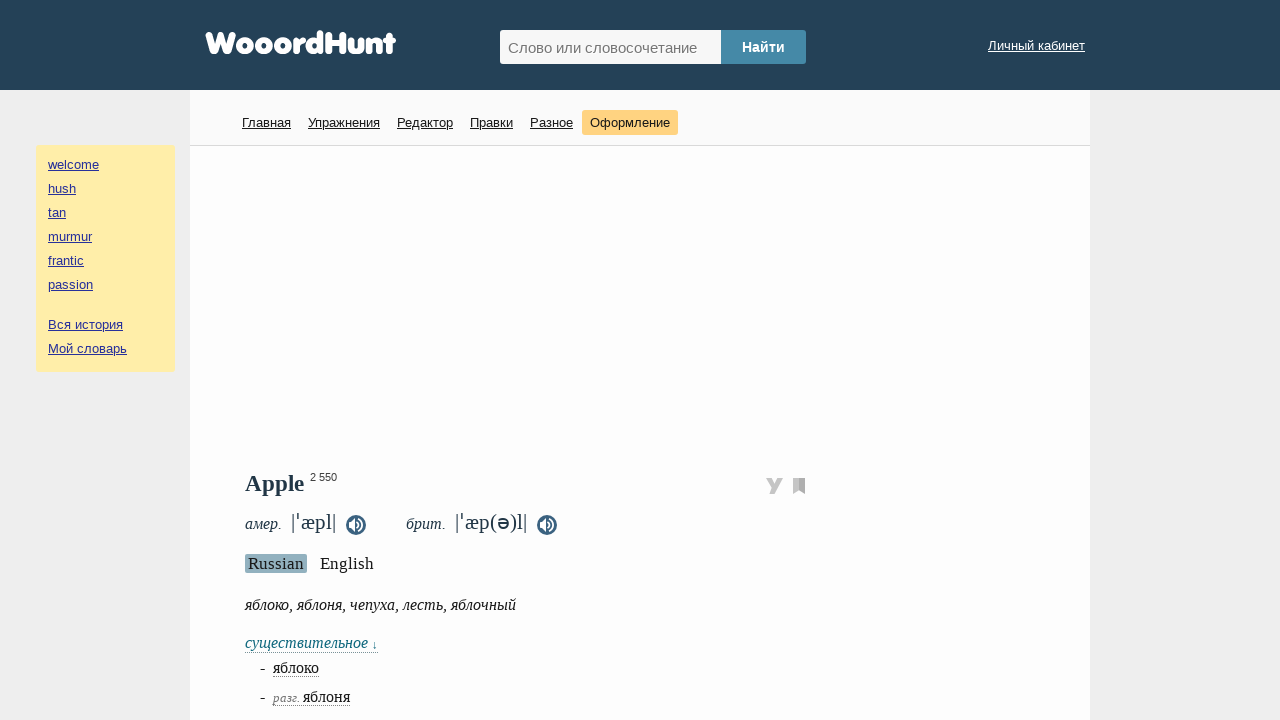